Tests dynamic loading functionality by clicking a Start button and waiting for "Hello World!" text to appear after loading completes

Starting URL: https://the-internet.herokuapp.com/dynamic_loading/1

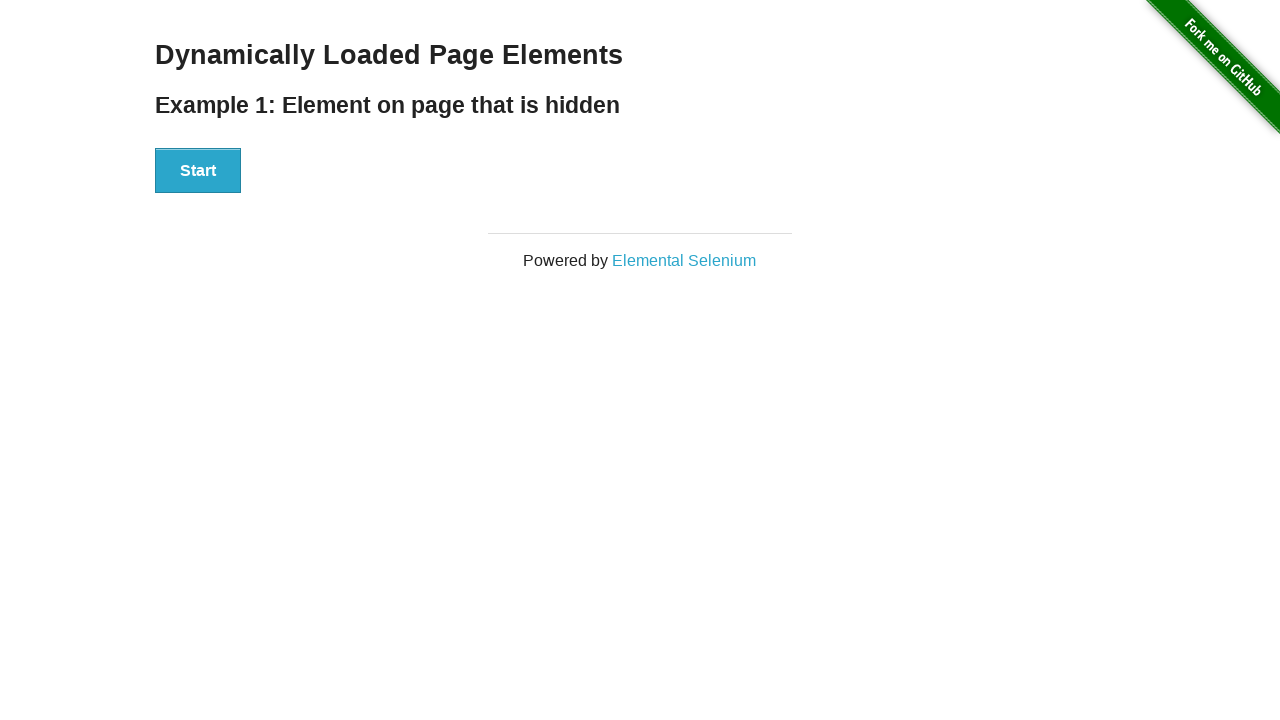

Clicked Start button to initiate dynamic loading at (198, 171) on xpath=//div[@id='start']//button
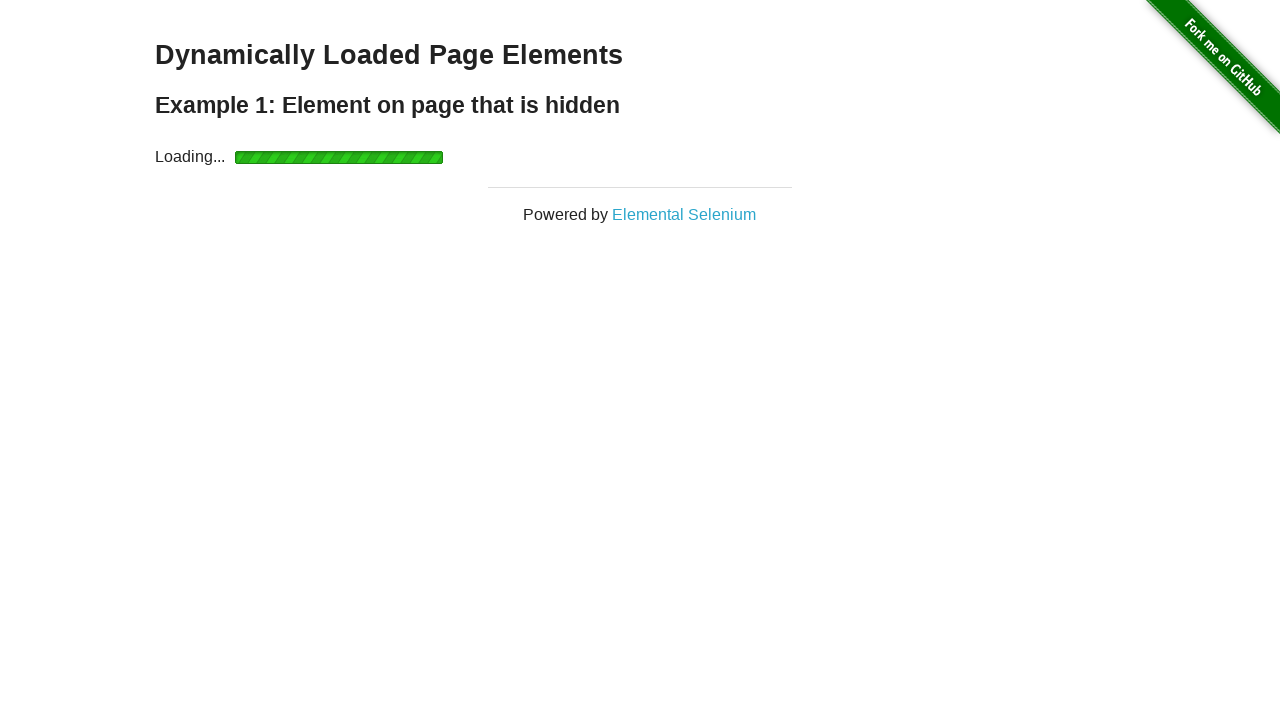

Waited for 'Hello World!' text to appear after loading completed
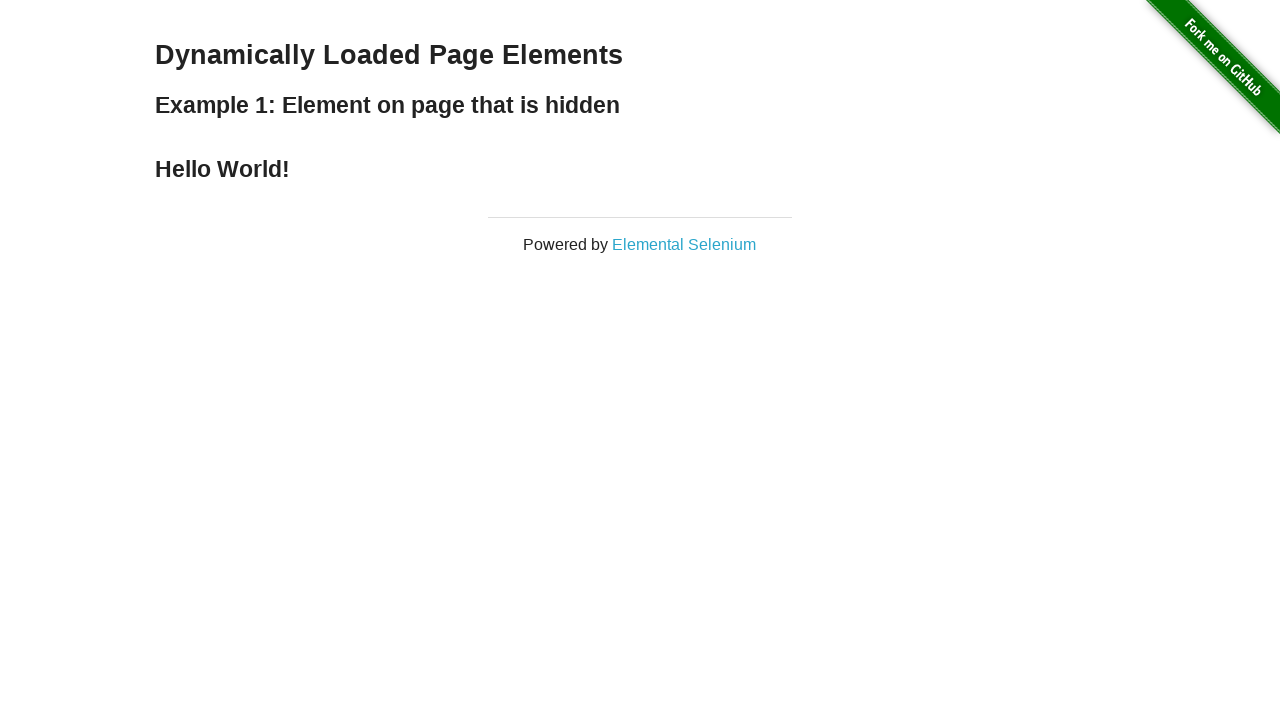

Retrieved text content: 'Hello World!'
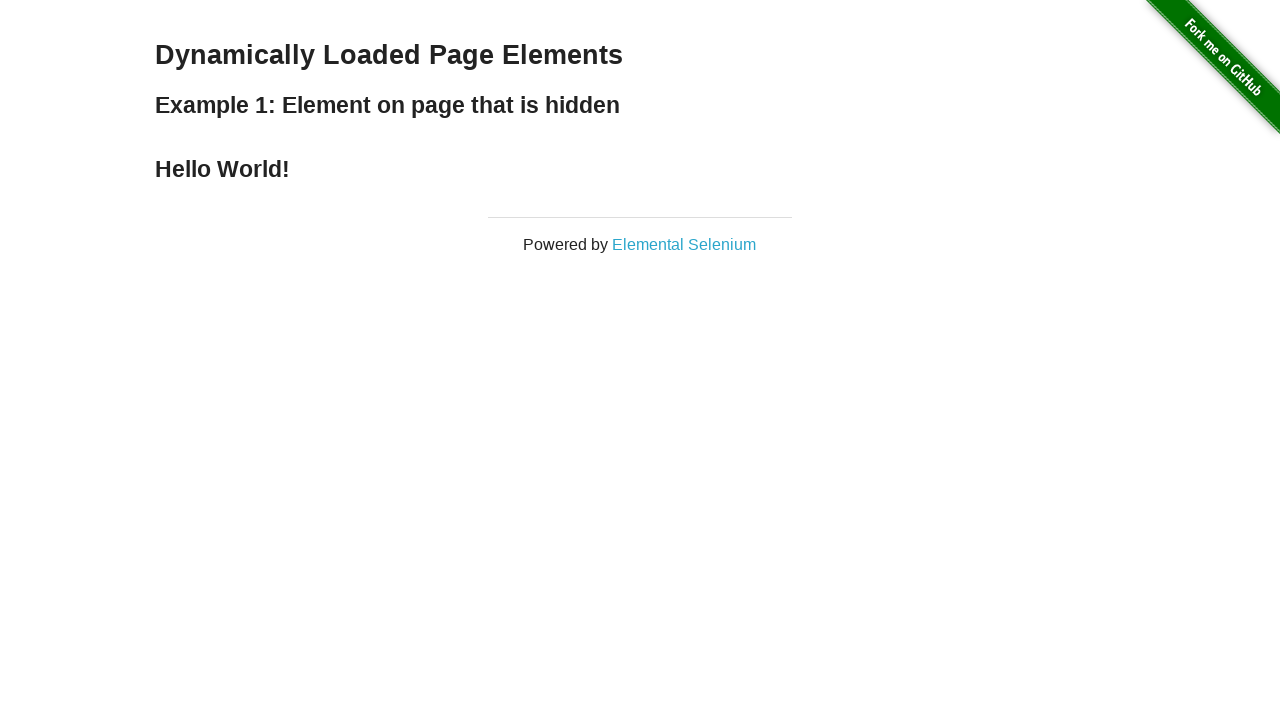

Assertion passed: text content matches 'Hello World!'
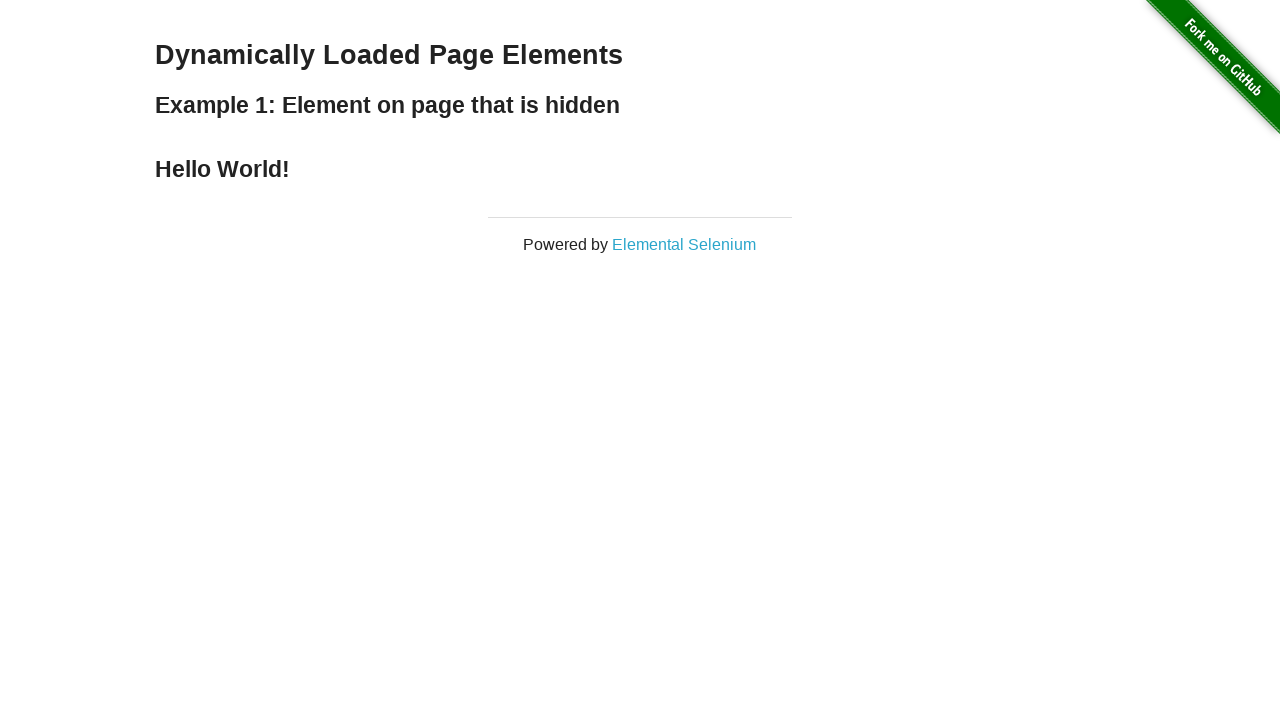

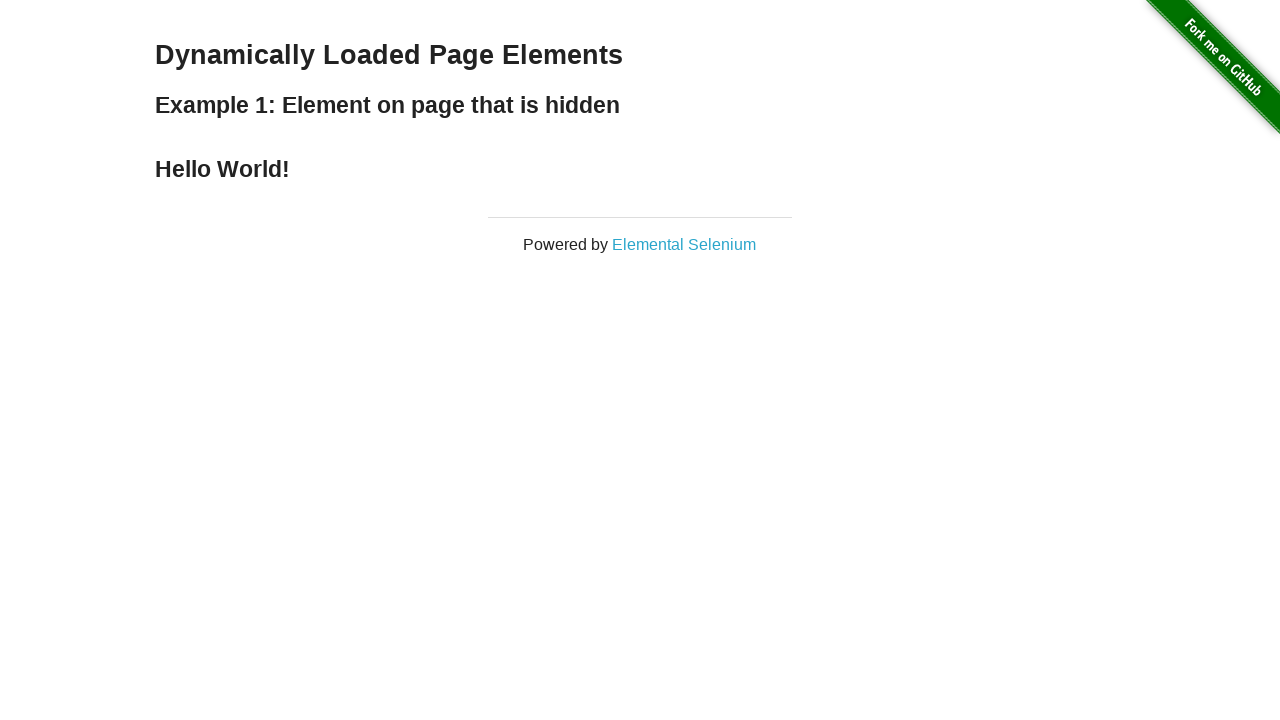